Tests searching for a term that returns no results and verifies a confirmation message is displayed.

Starting URL: https://www.sharelane.com/cgi-bin/main.py

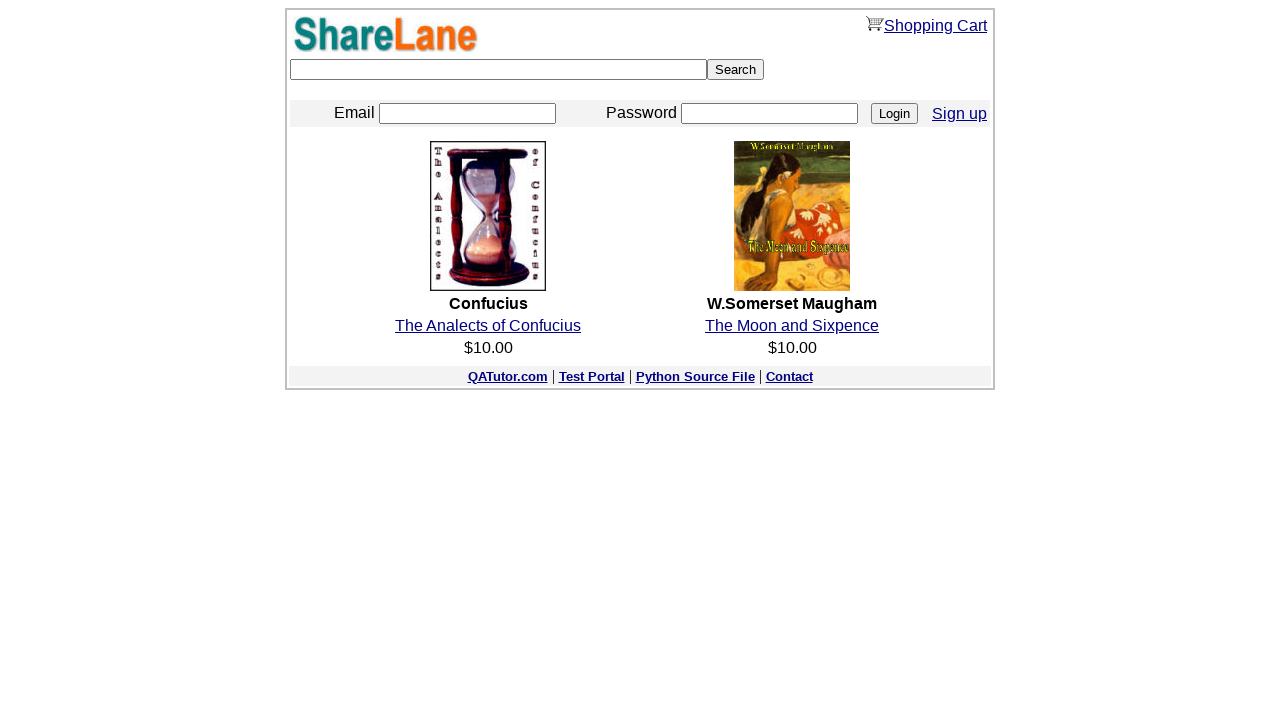

Filled search field with 'test' on xpath=/html/body/center/table/tbody/tr[2]/td/form/input[1]
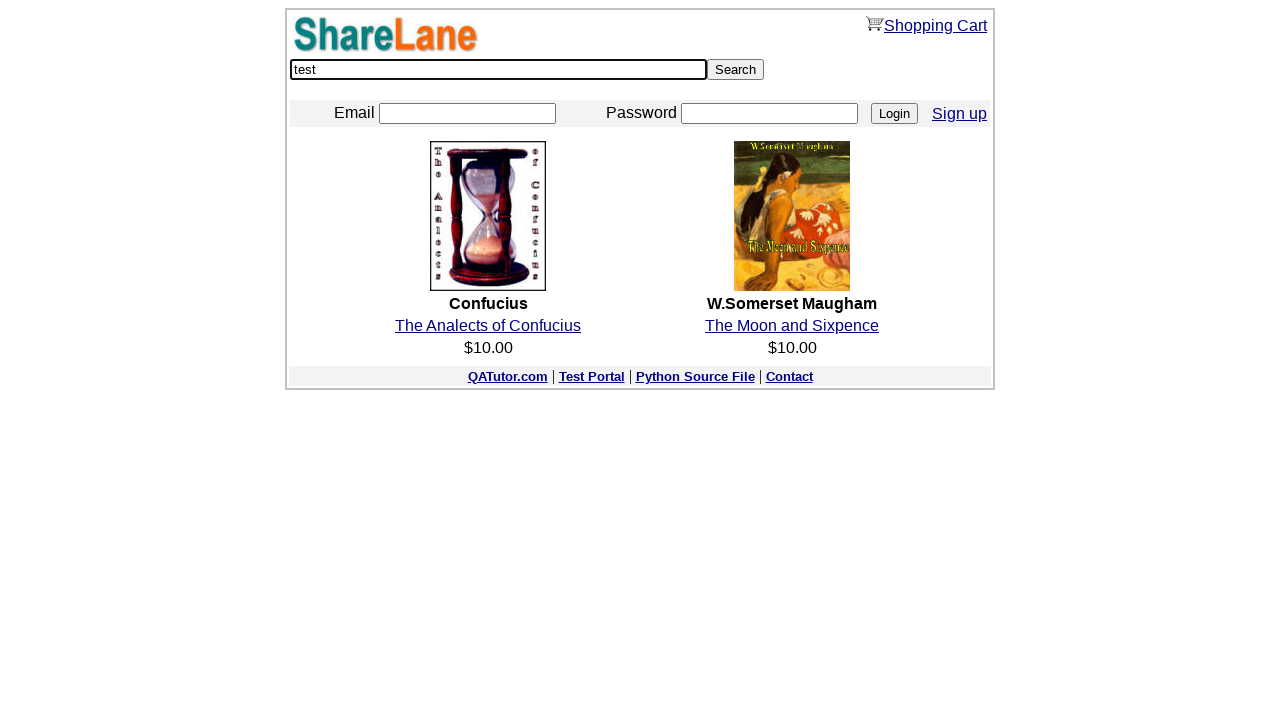

Clicked search button to submit search query at (736, 70) on xpath=/html/body/center/table/tbody/tr[2]/td/form/input[2]
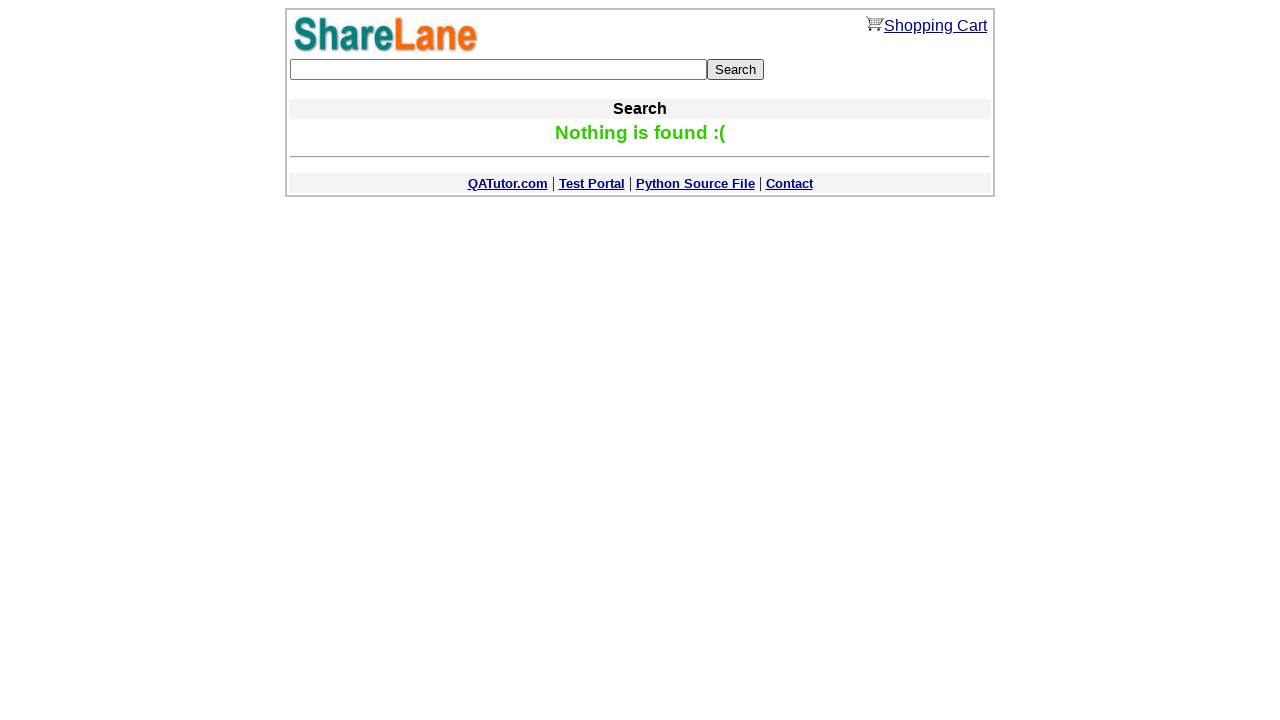

Verified confirmation message is displayed for unavailable data search result
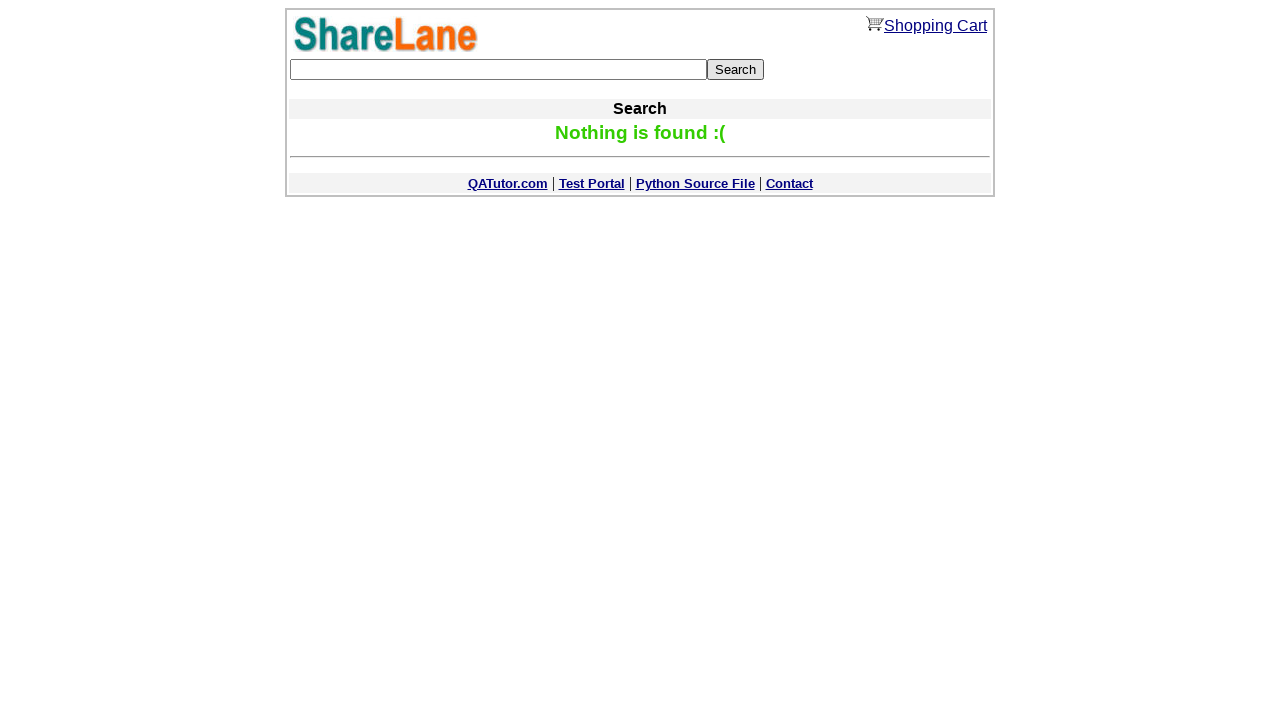

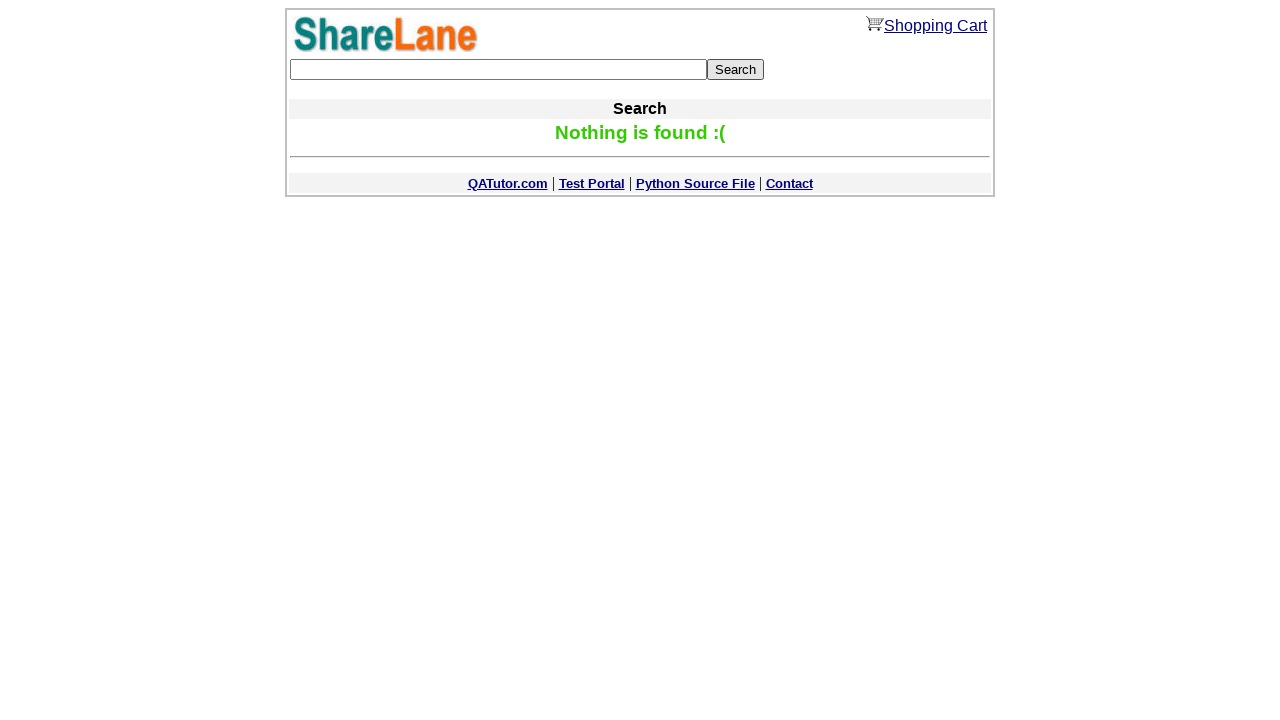